Navigates to iLovePDF website, clicks on the PDF to Word conversion tool, and verifies the file picker element is displayed

Starting URL: https://www.ilovepdf.com/

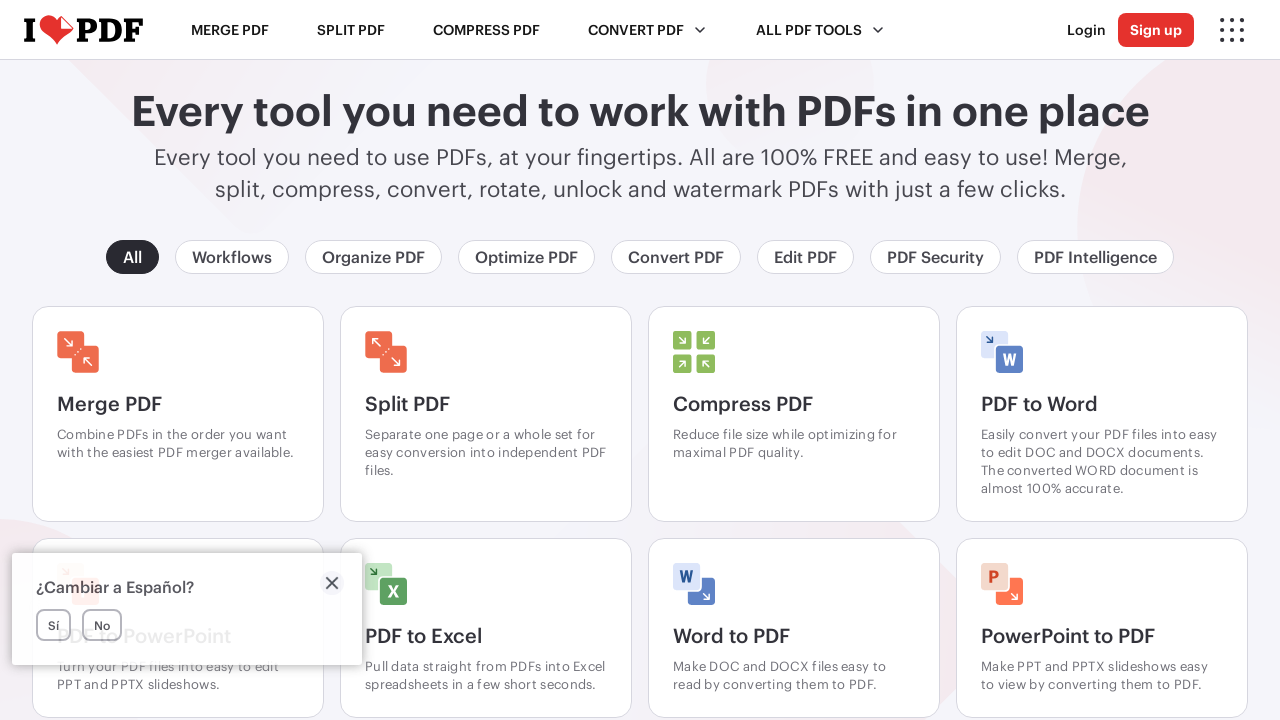

Navigated to iLovePDF website
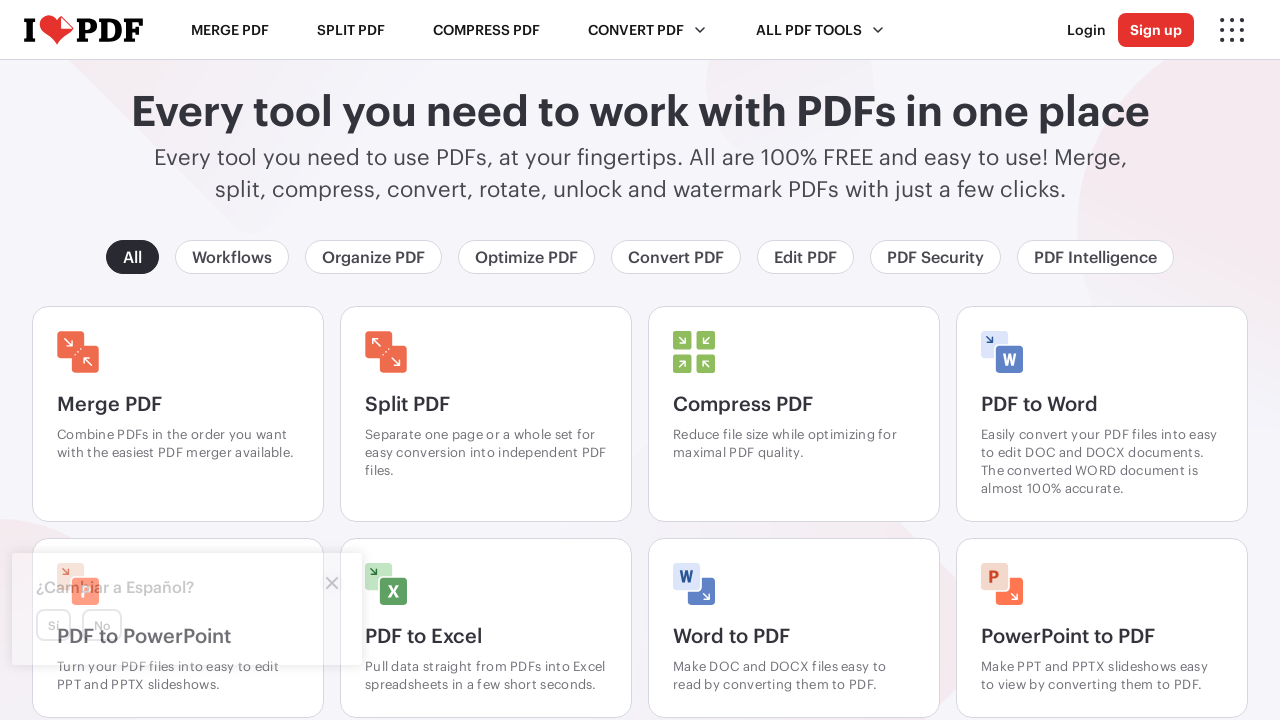

Clicked on PDF to Word conversion tool at (1102, 414) on a[title='PDF to Word']
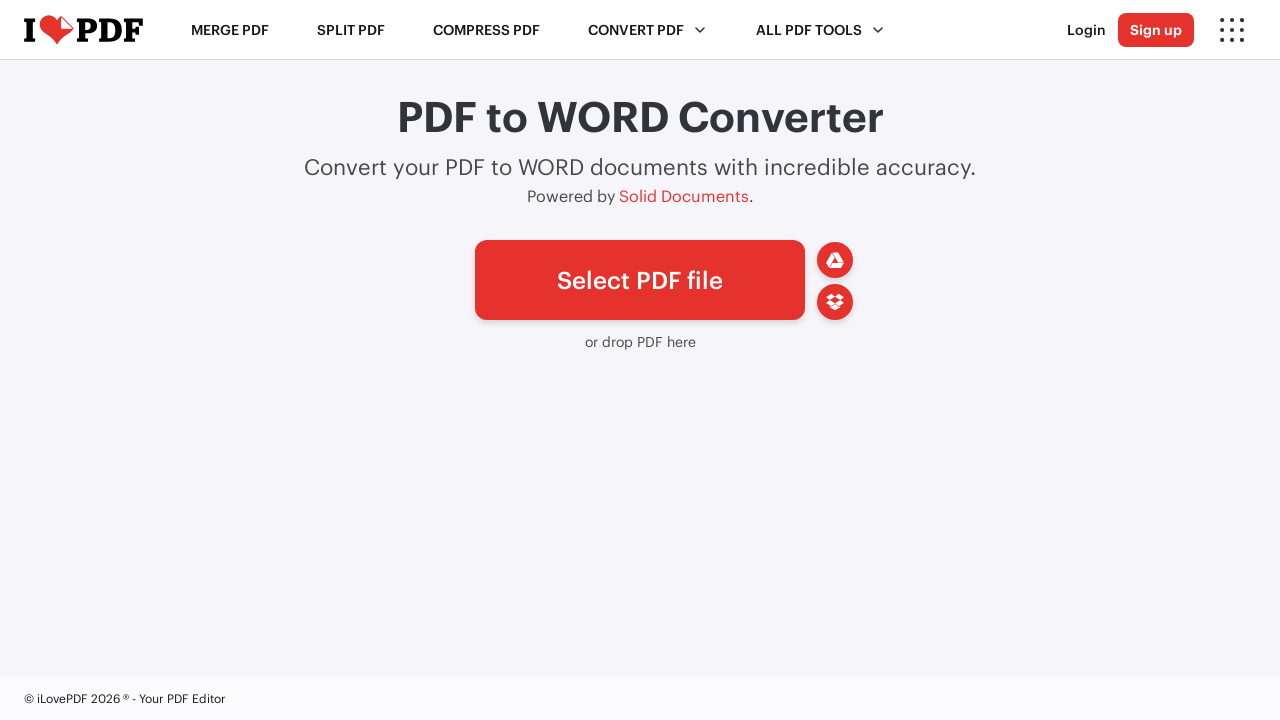

File picker element became visible
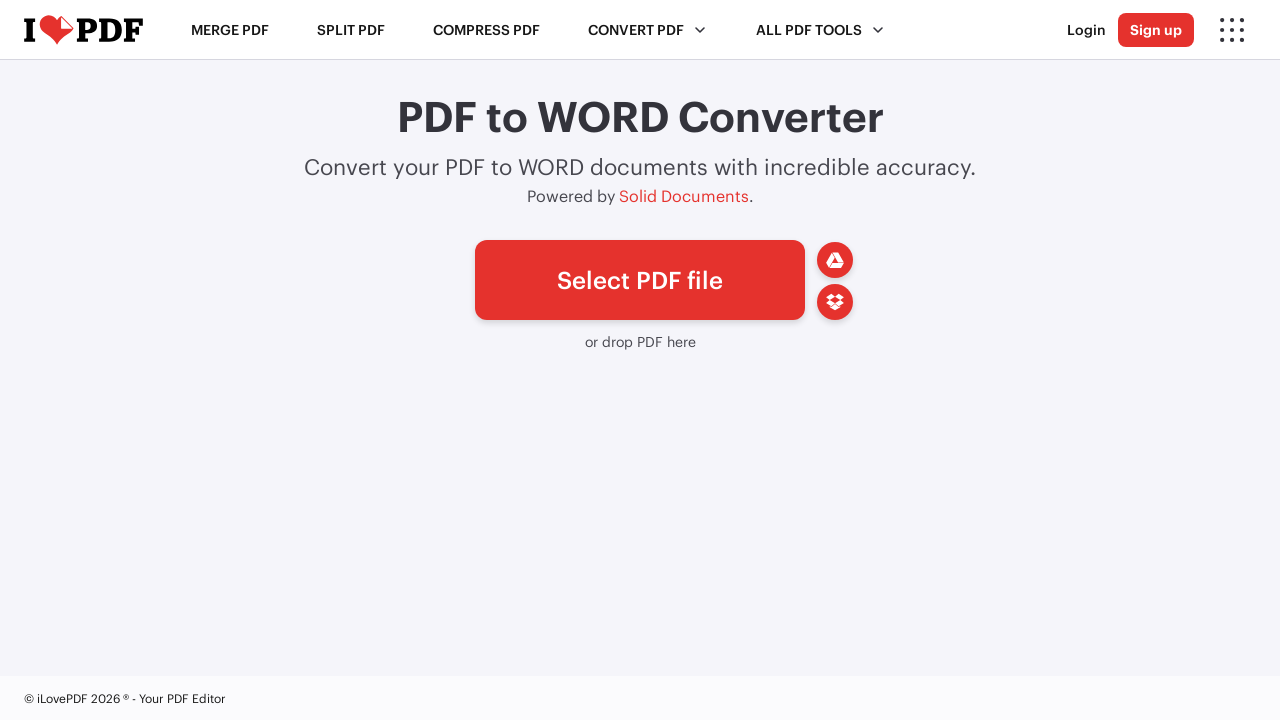

Verified file picker button is displayed
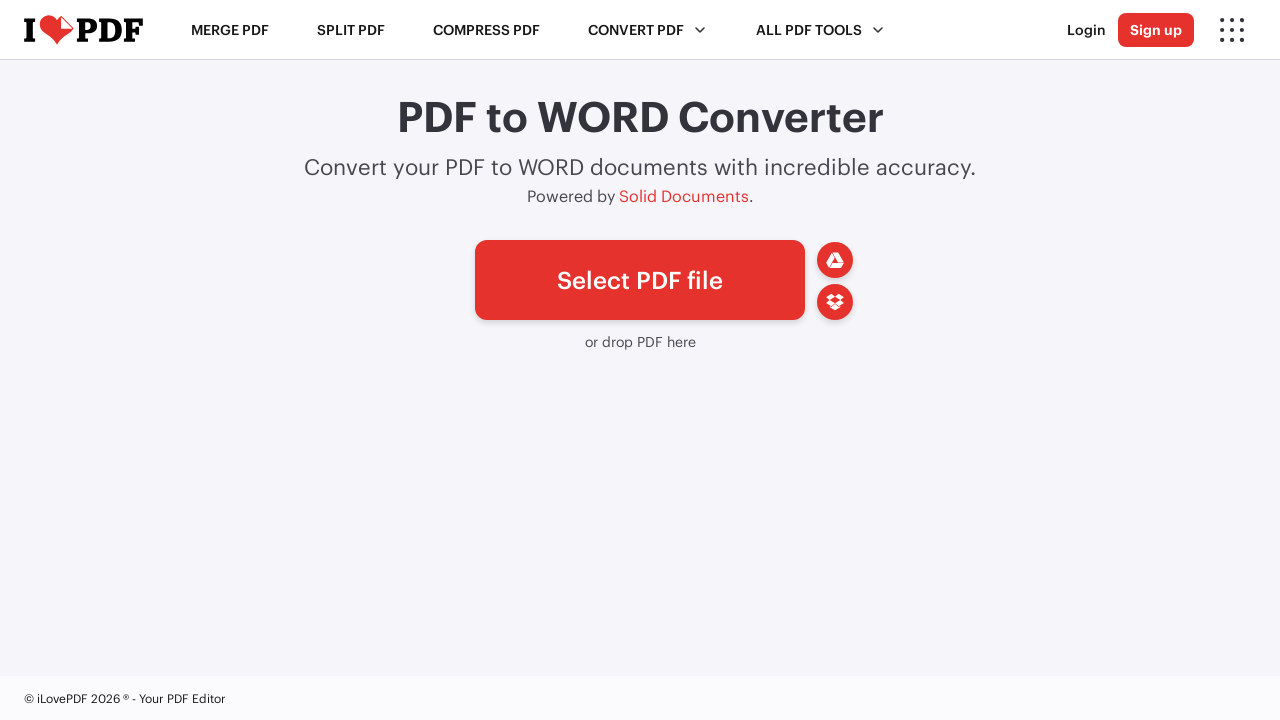

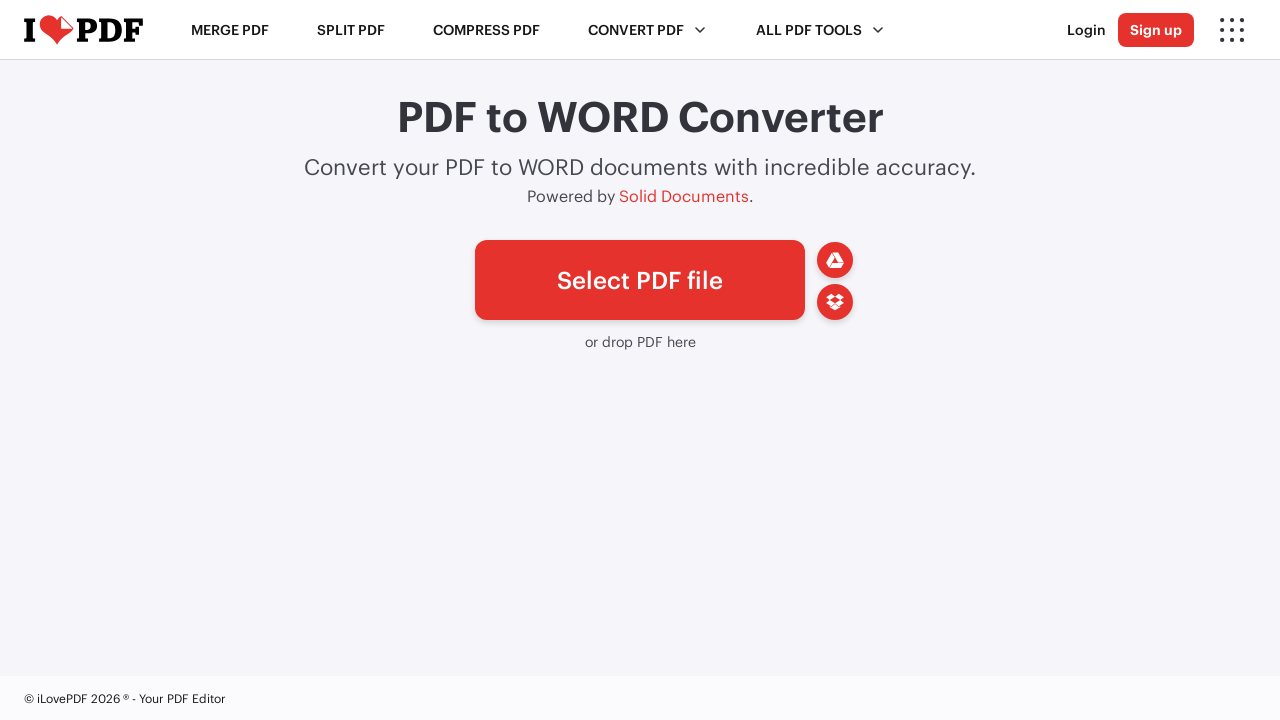